Tests radio button functionality by clicking on the Yes radio button and verifying element states

Starting URL: https://demoqa.com/radio-button

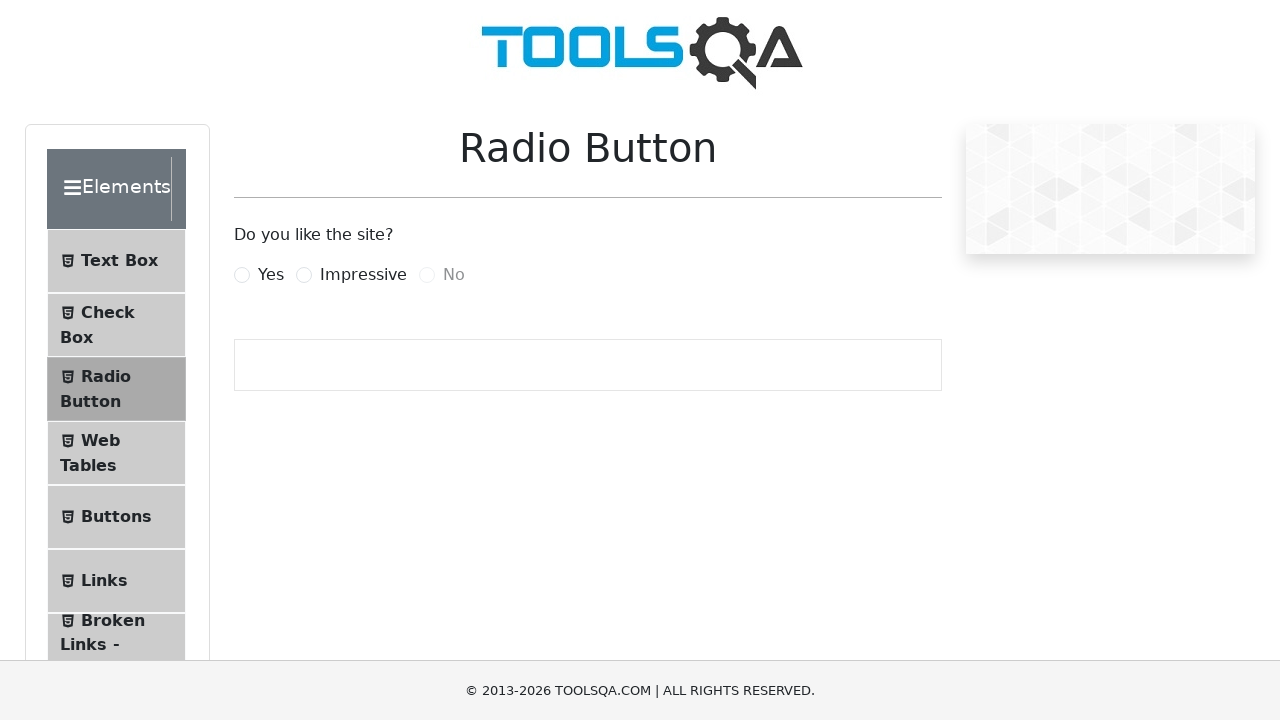

Clicked on the Yes radio button label at (271, 275) on label[for='yesRadio']
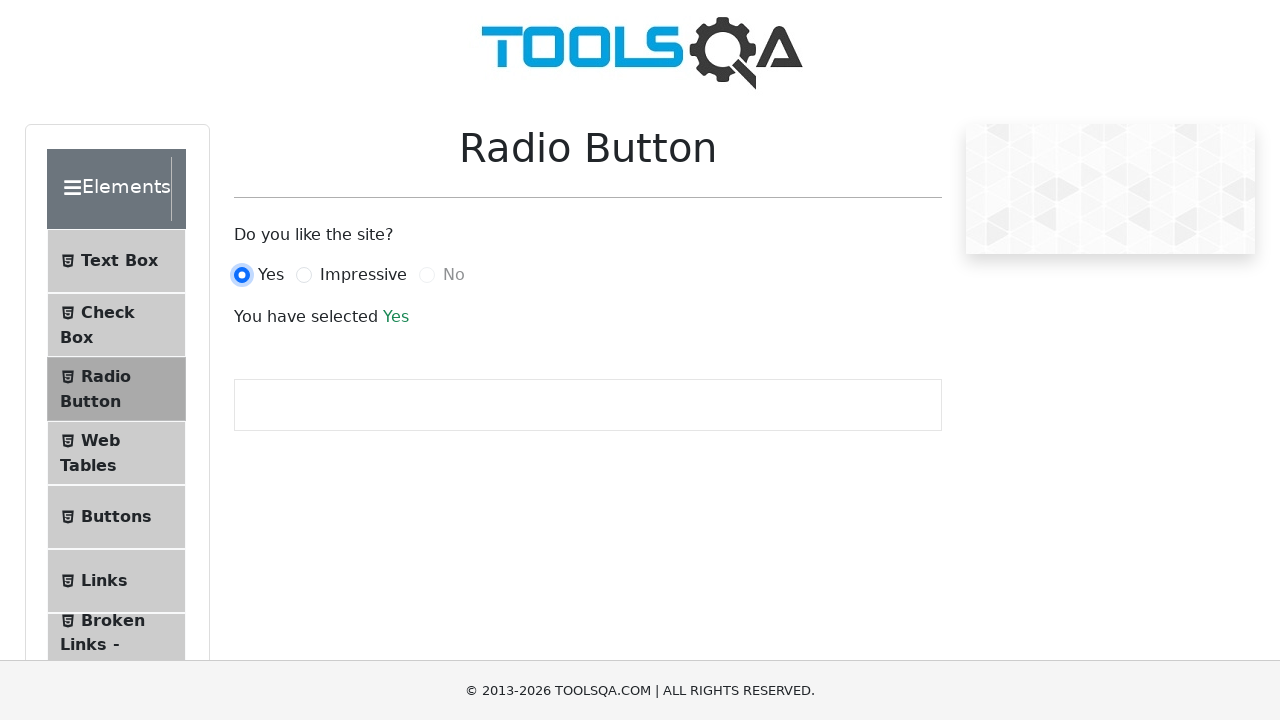

Retrieved Yes radio button checked state
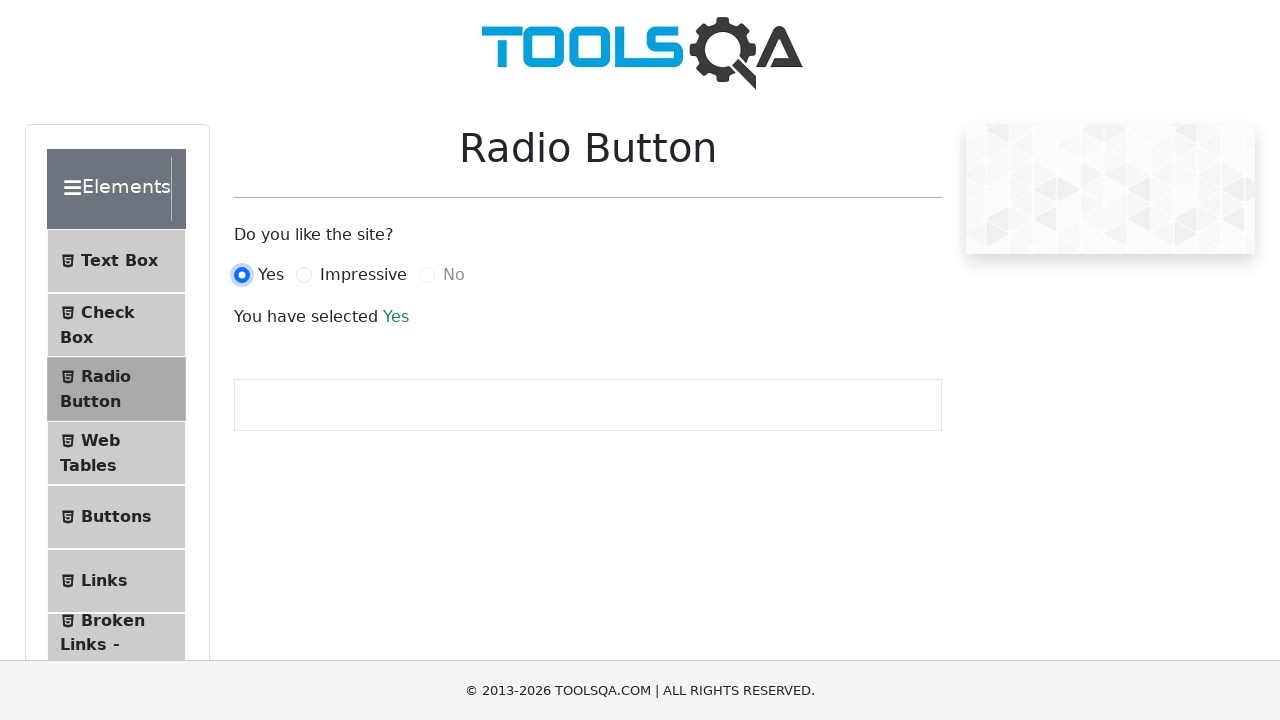

Retrieved No radio button enabled state
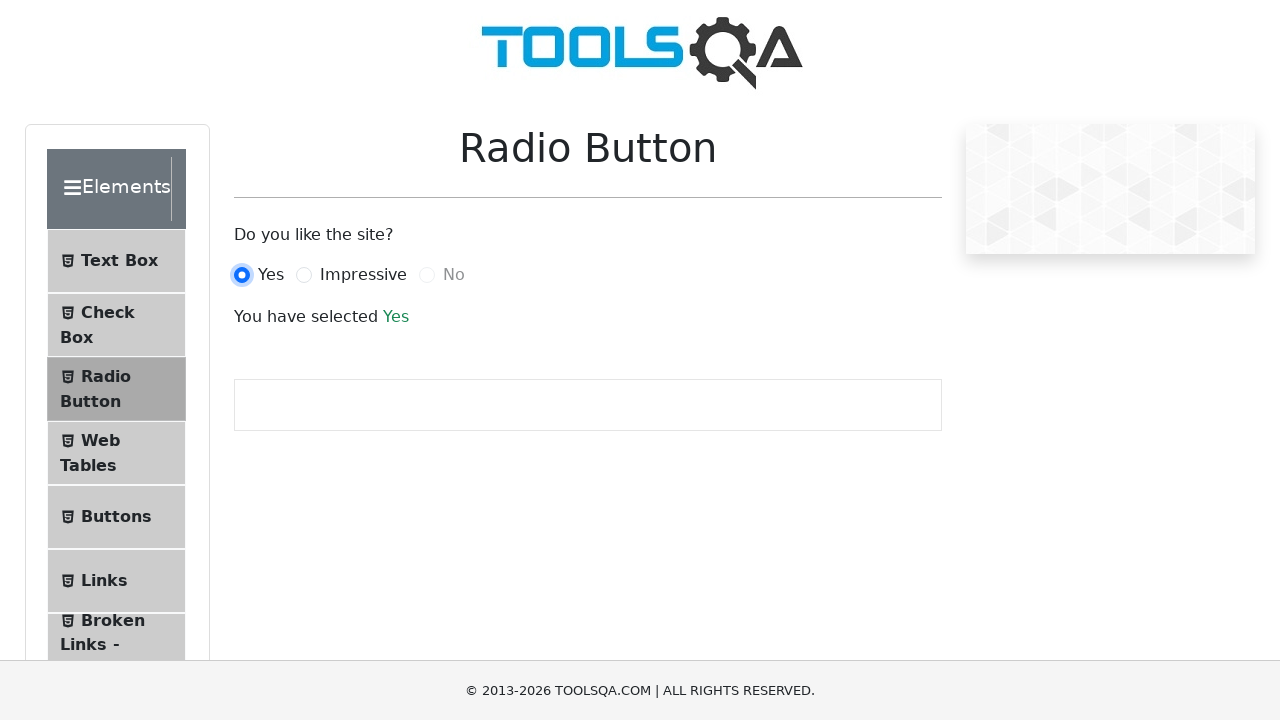

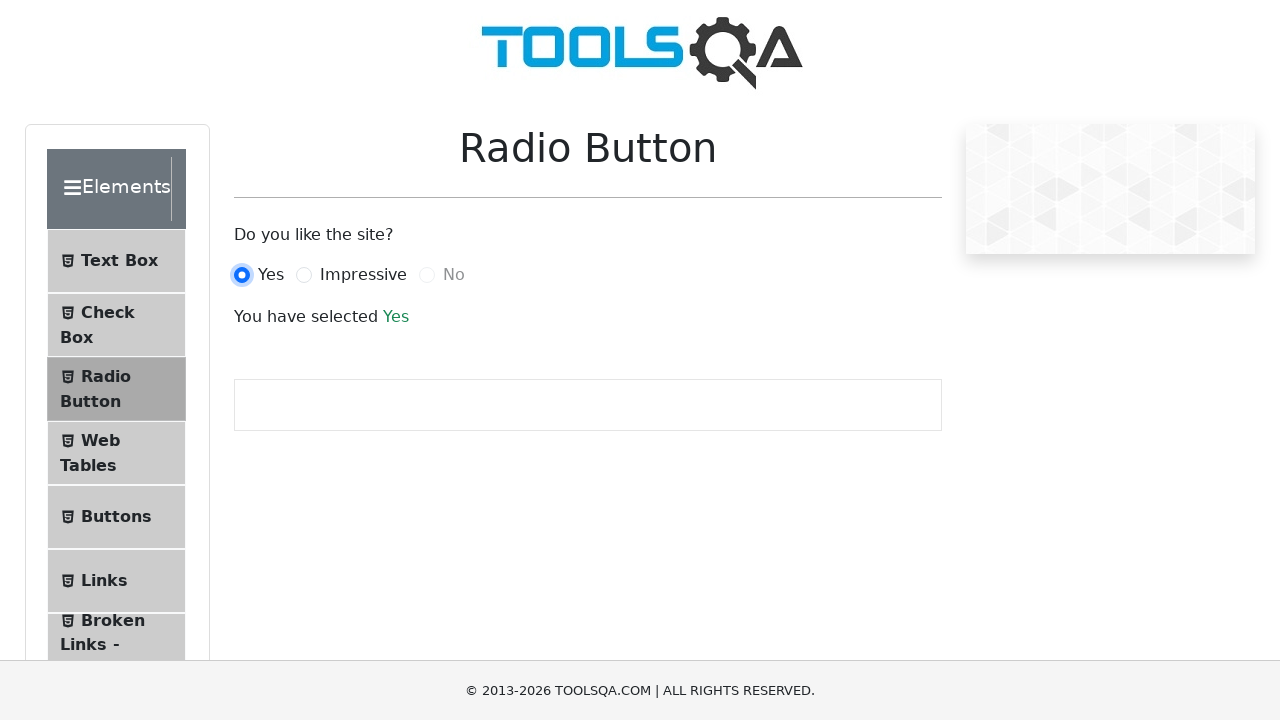